Tests text input interactions including setting values, clearing, adding values, clicking, and typing characters one by one

Starting URL: https://the-internet.herokuapp.com/inputs

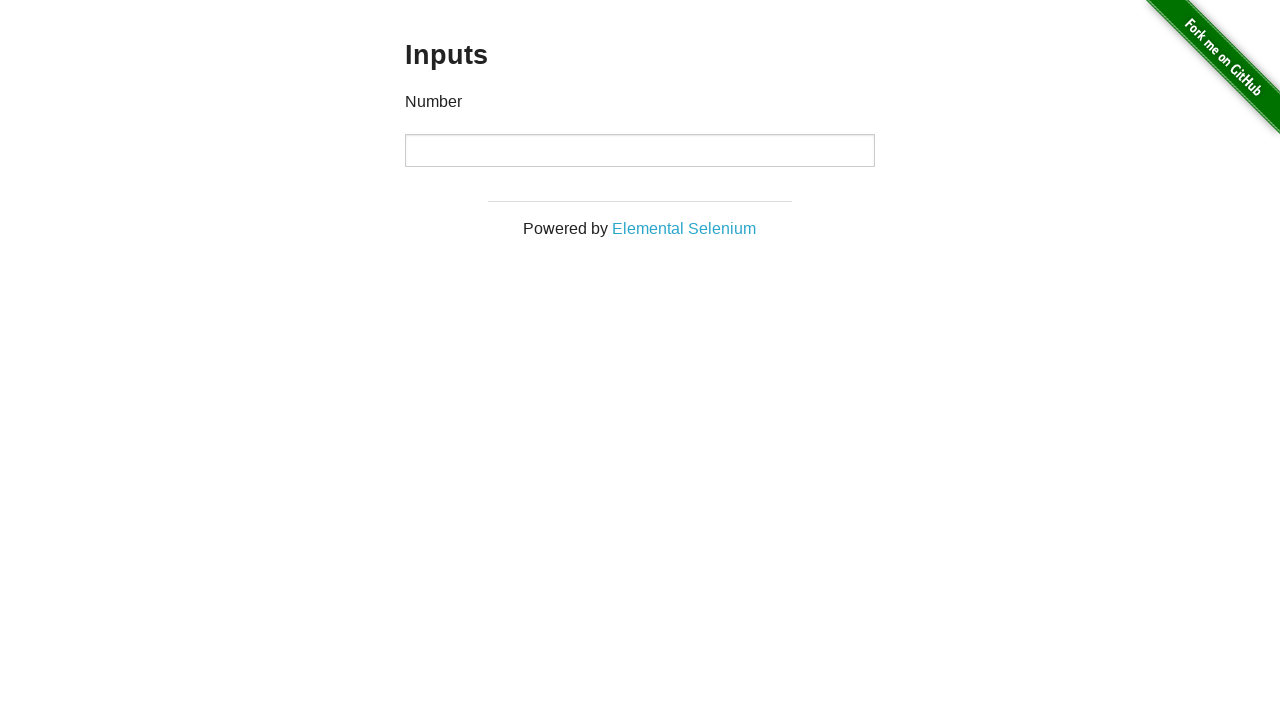

Filled number input with '12345' on input[type='number']
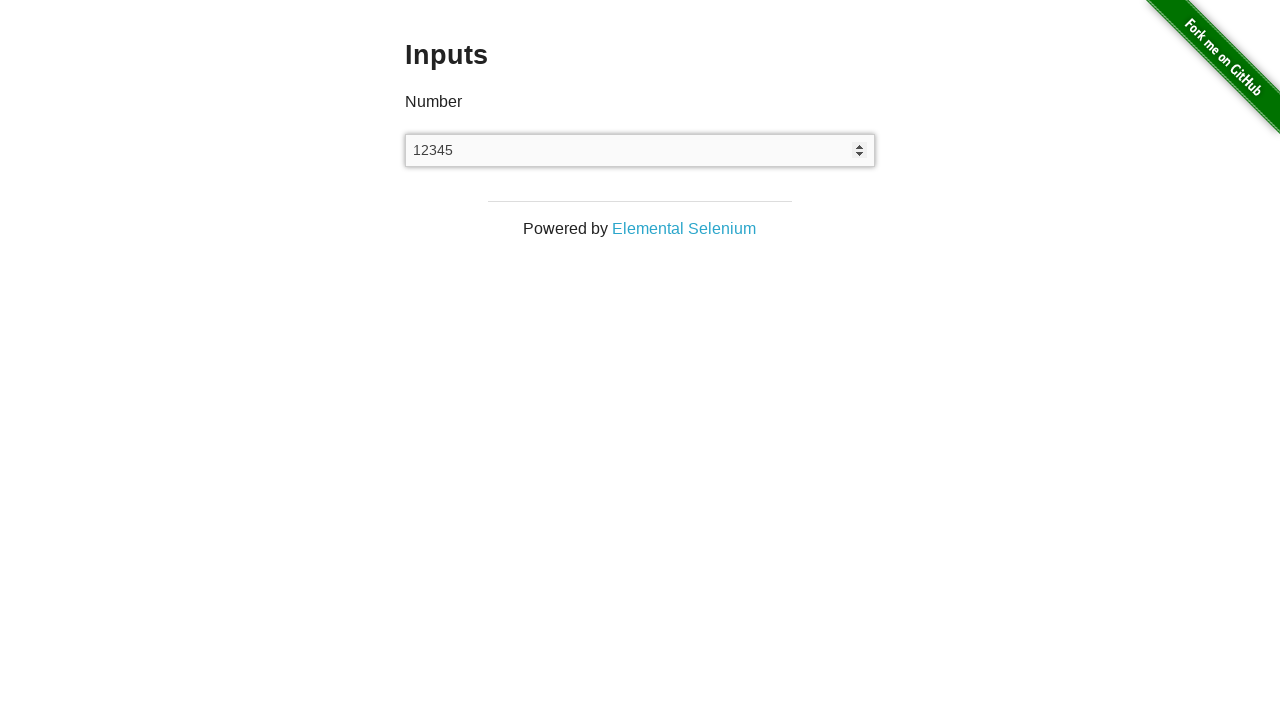

Cleared the number input field on input[type='number']
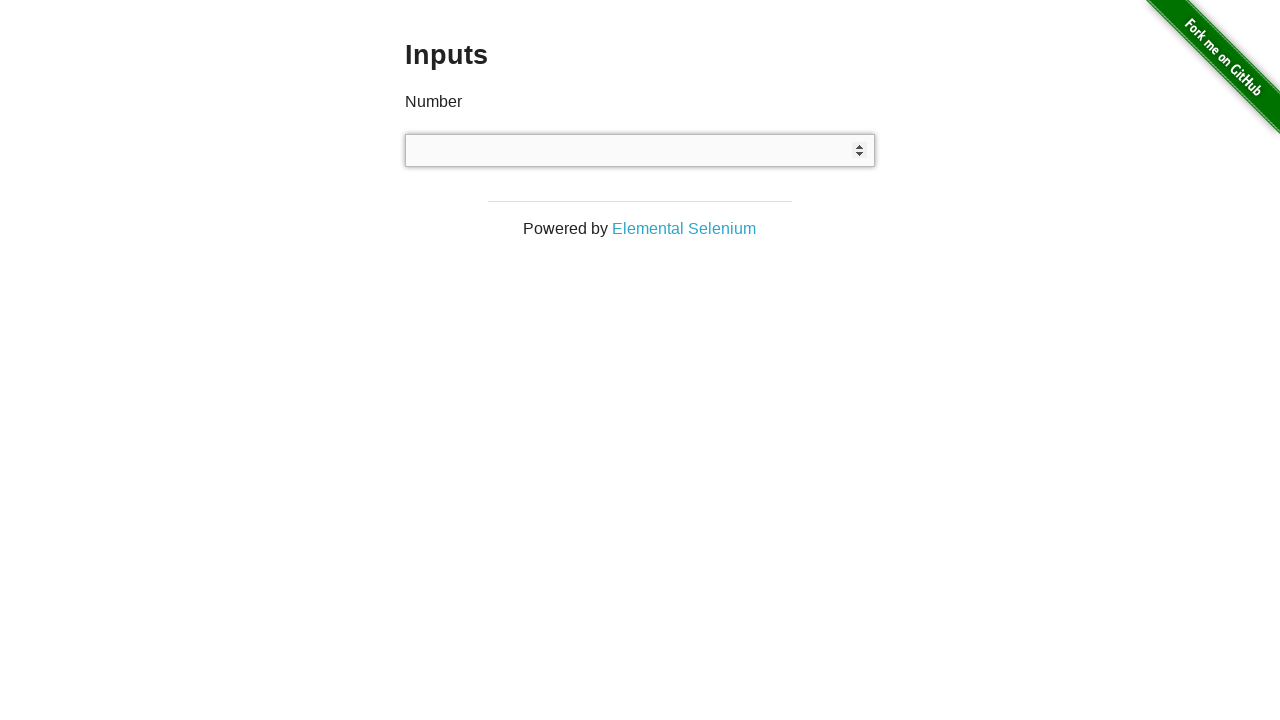

Filled number input again with '12345' on input[type='number']
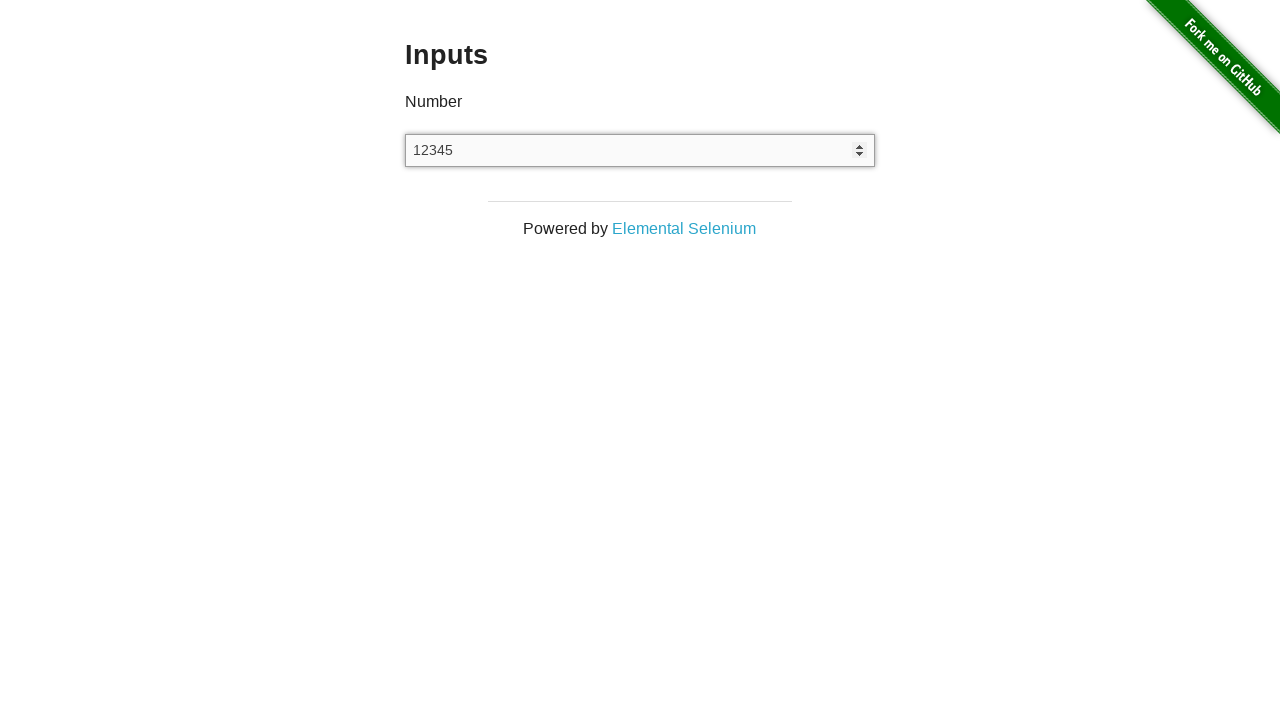

Clicked on the number input field at (640, 150) on input[type='number']
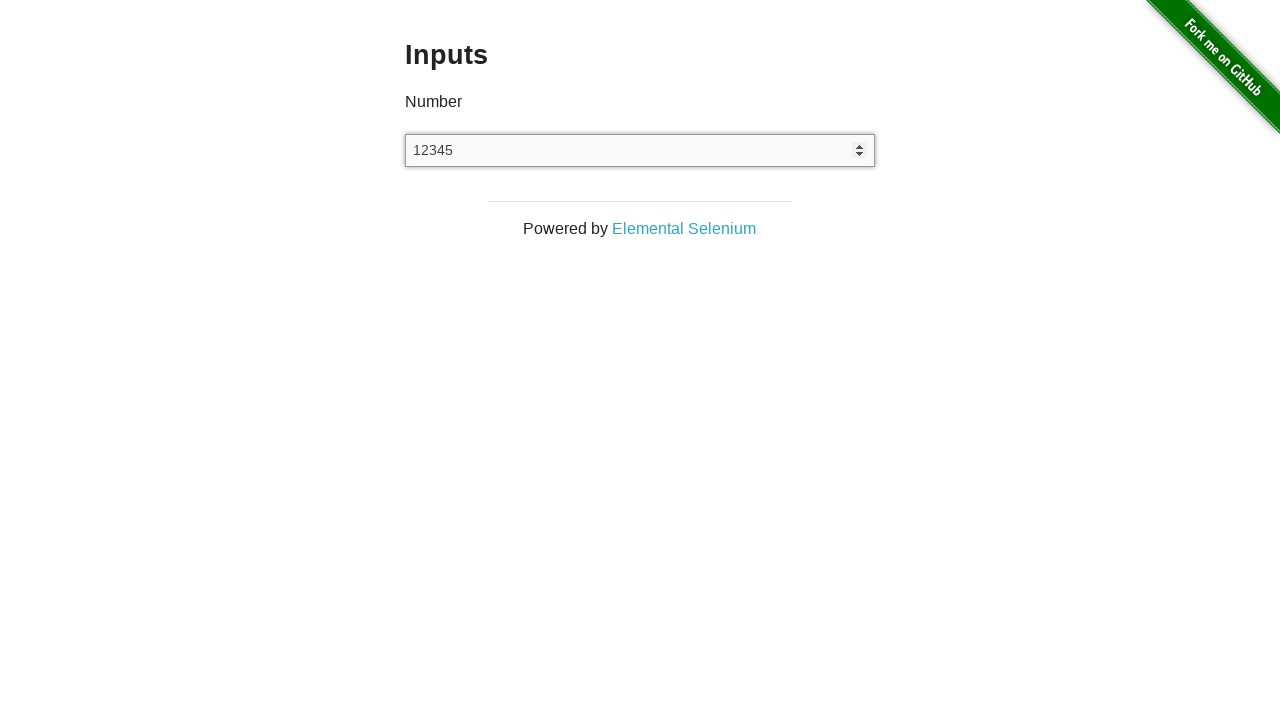

Pressed Backspace to delete one character on input[type='number']
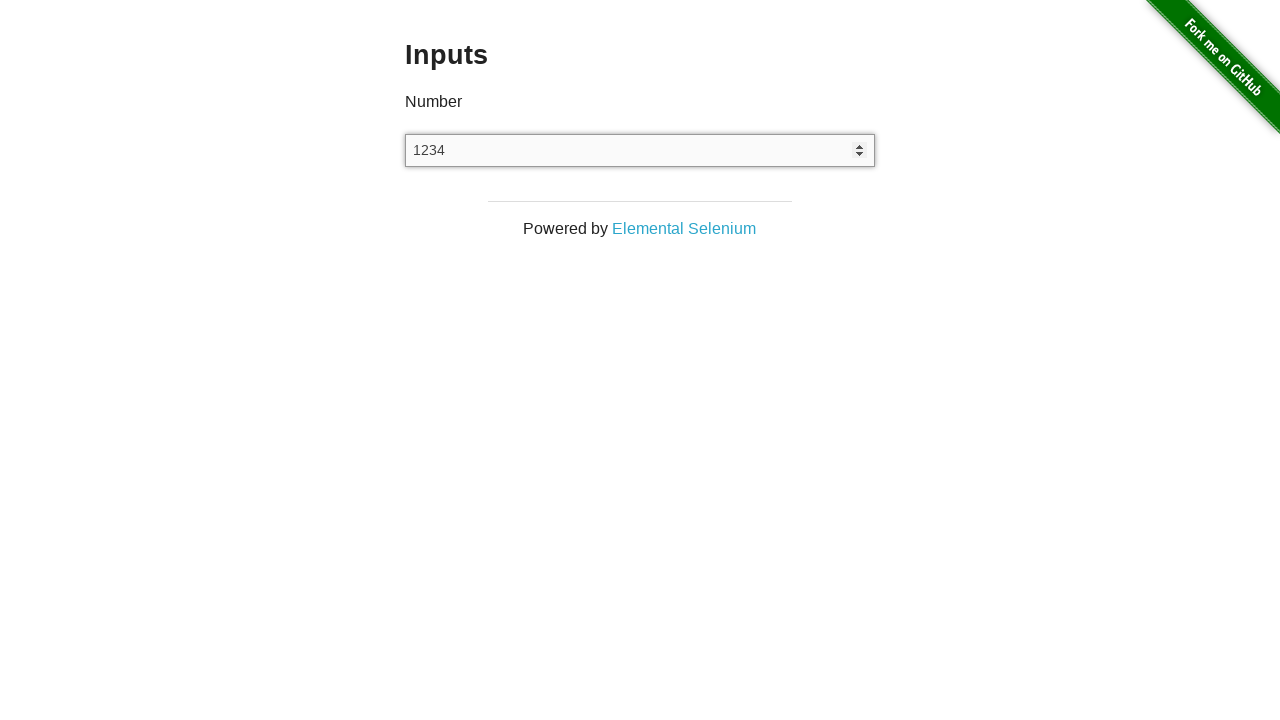

Typed character '1' one by one on input[type='number']
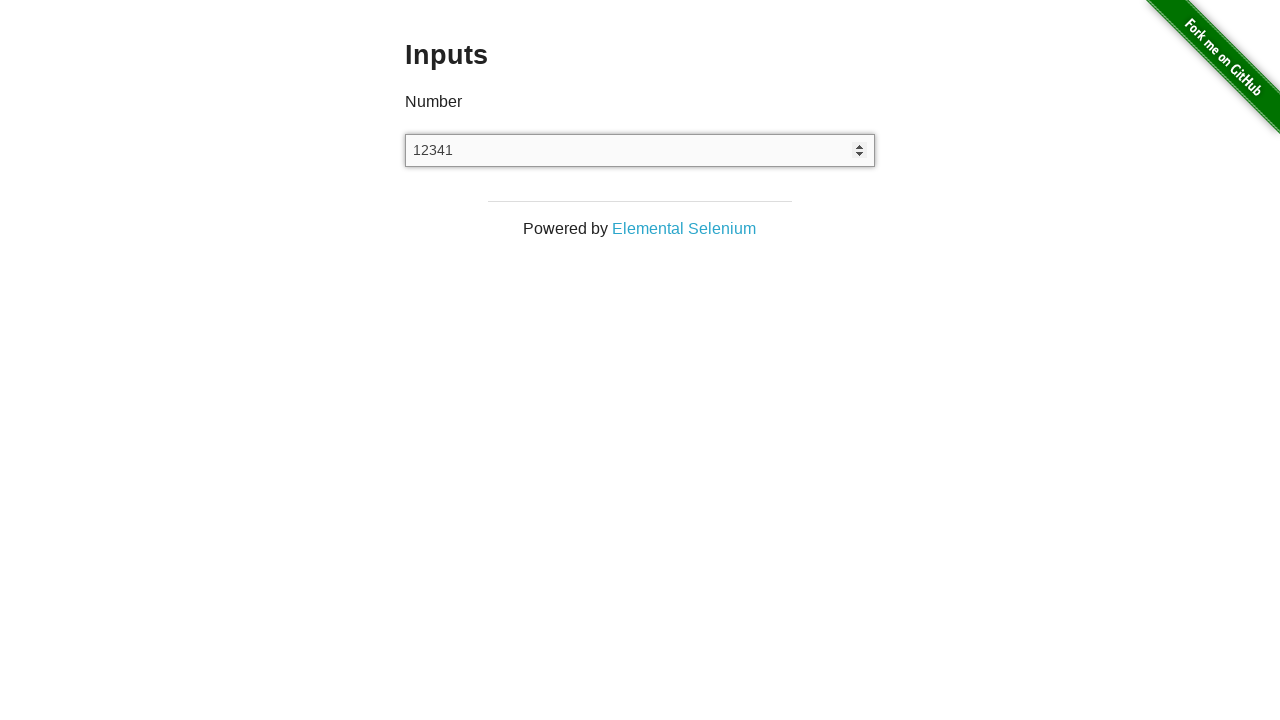

Typed character '2' one by one on input[type='number']
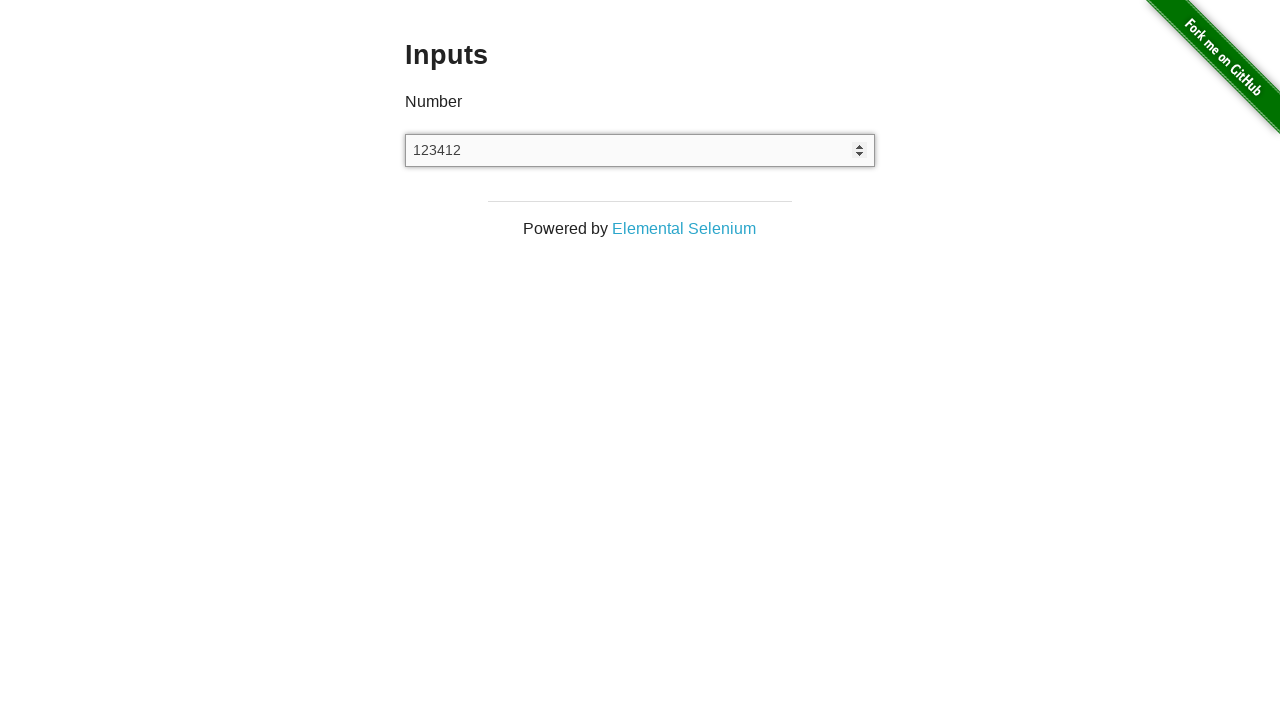

Typed character '3' one by one on input[type='number']
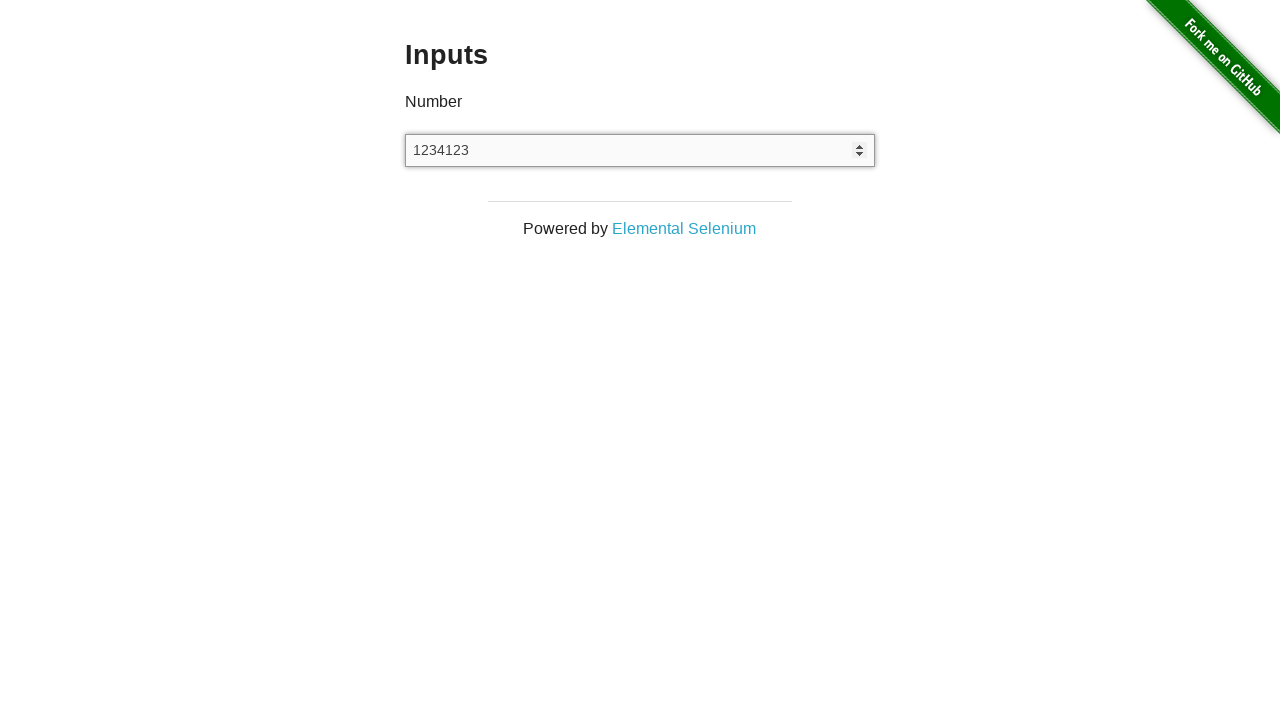

Typed character '4' one by one on input[type='number']
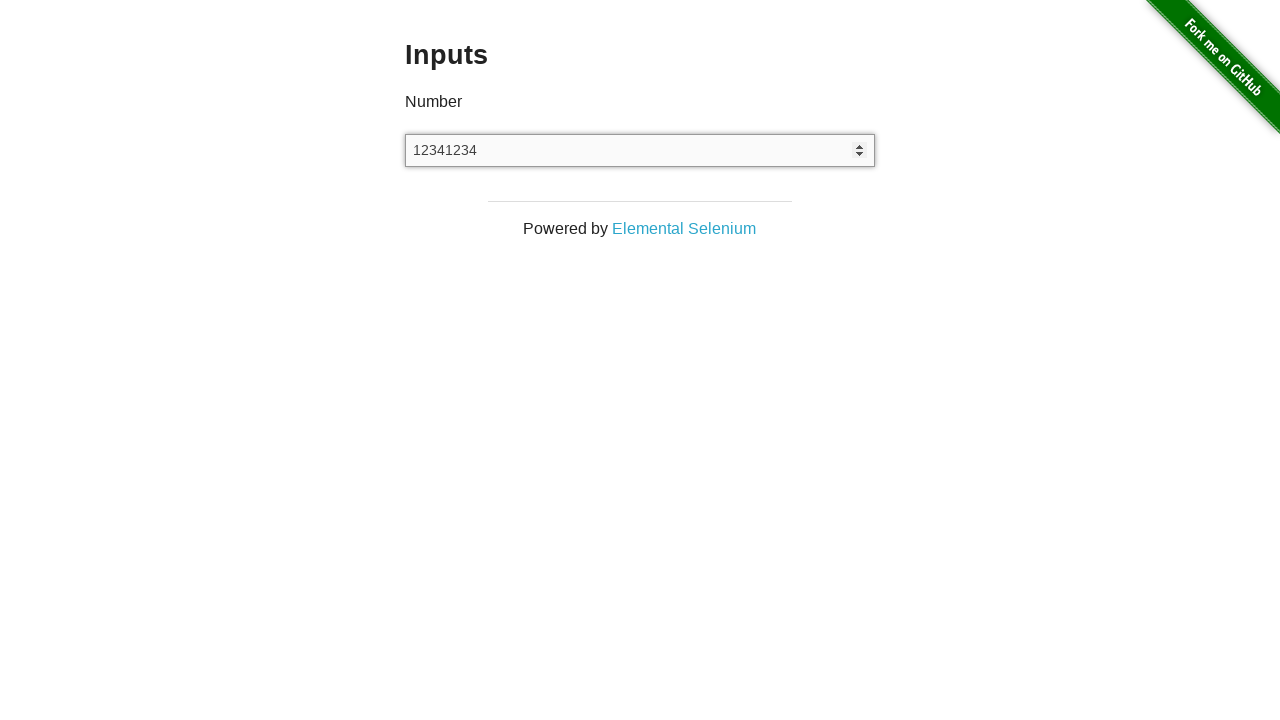

Typed character '5' one by one on input[type='number']
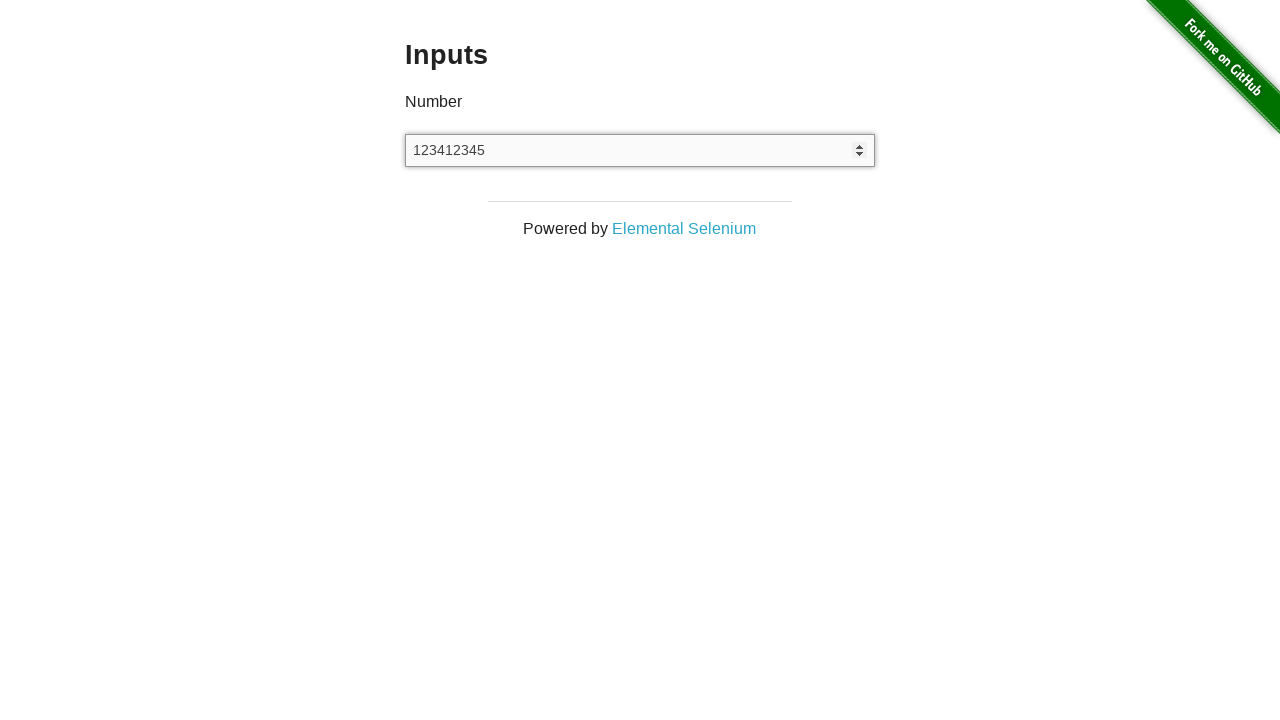

Typed character '6' one by one on input[type='number']
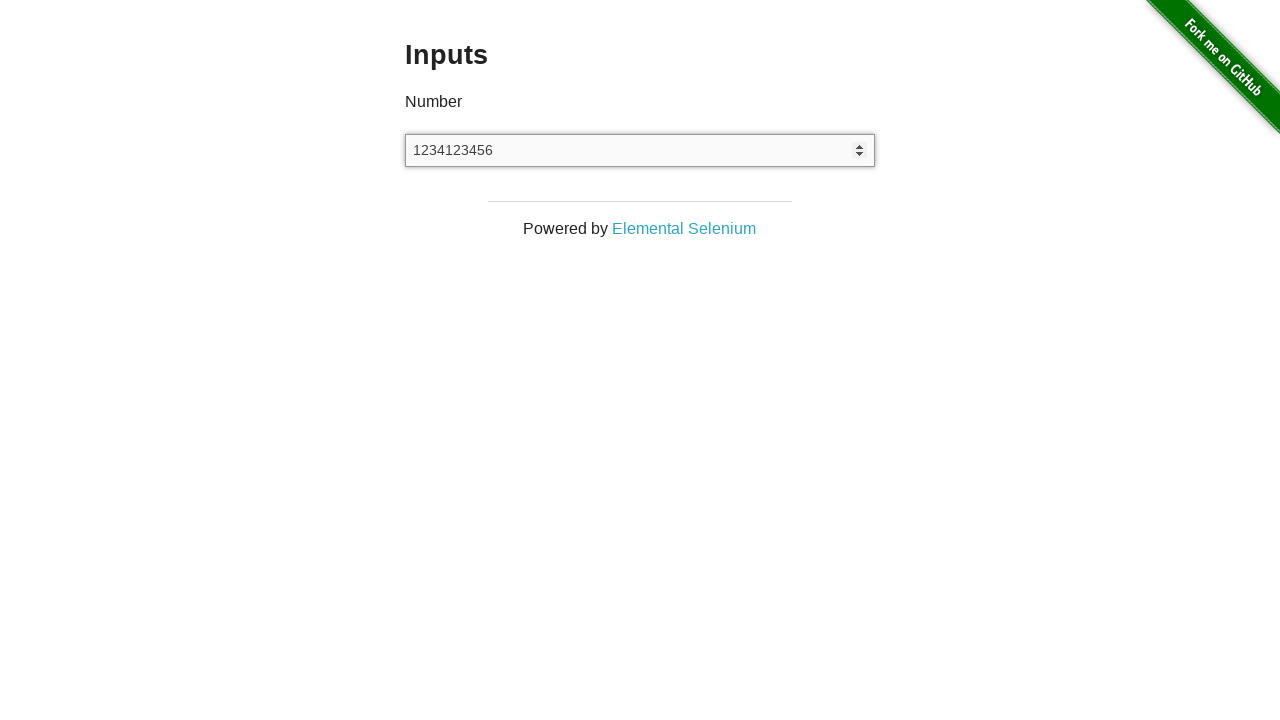

Verified final input value is '1234123456'
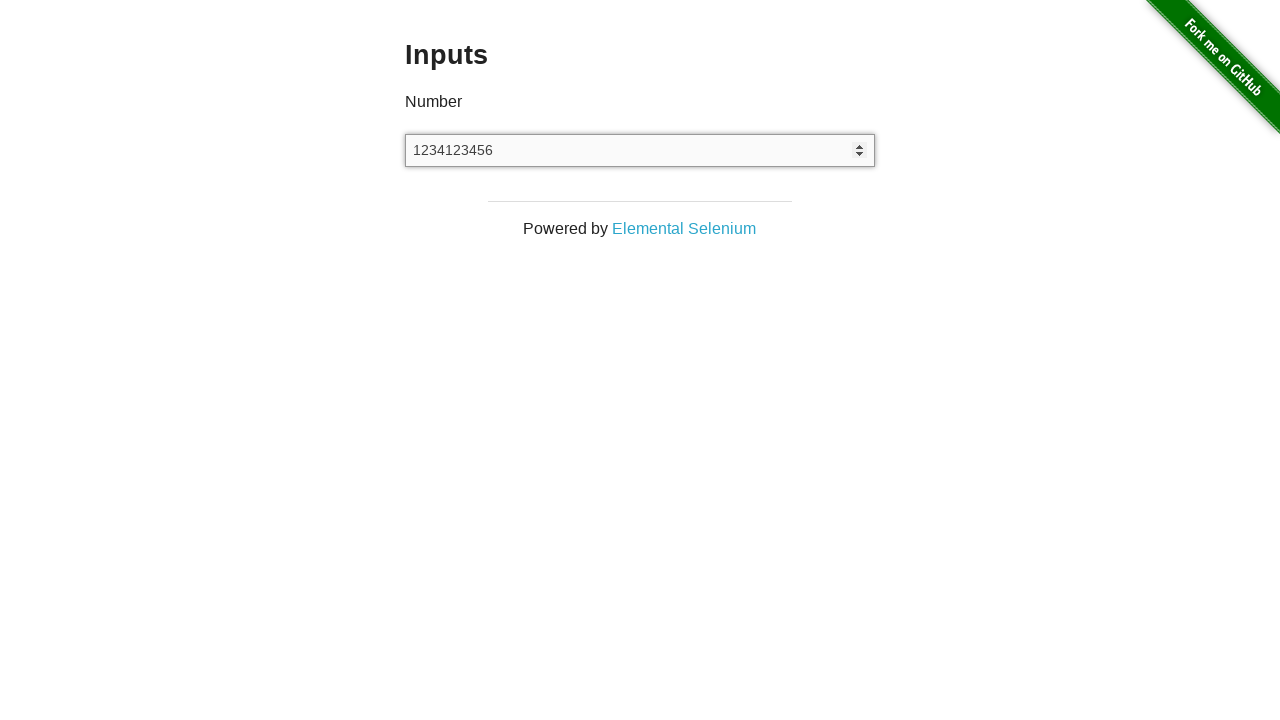

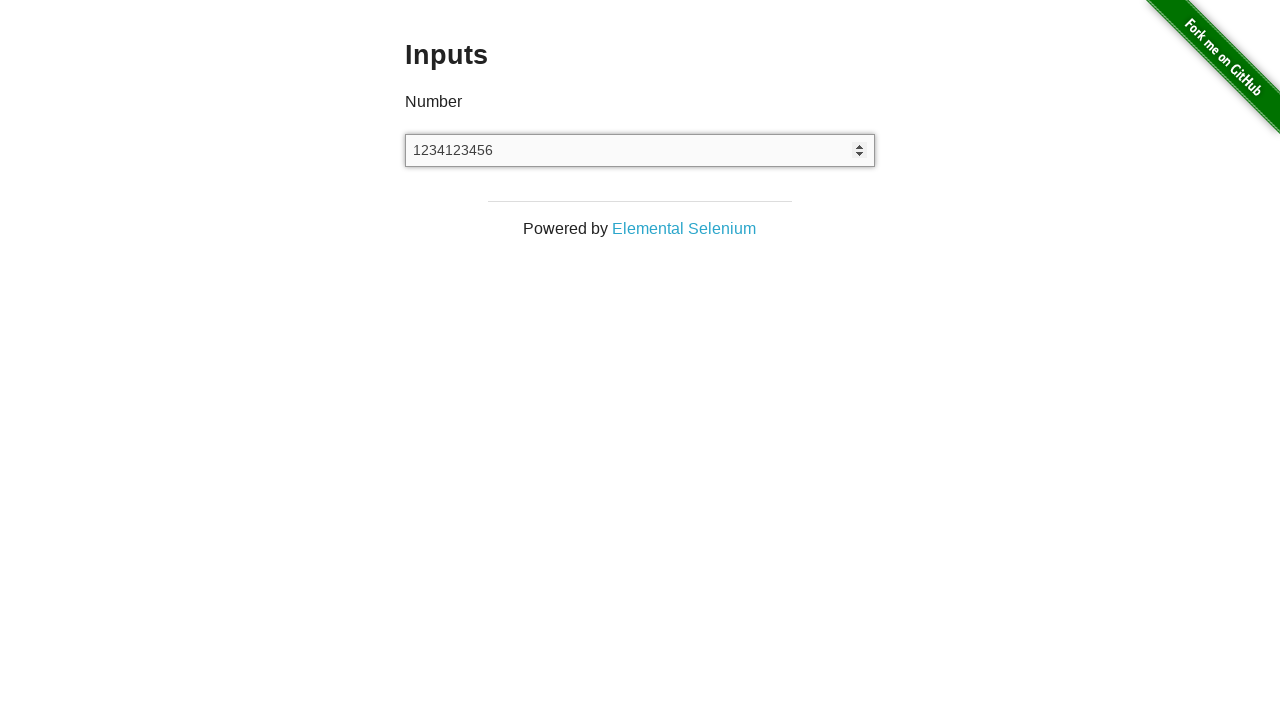